Navigates to the Rahul Shetty Academy Angular Practice page and verifies the page loads successfully by checking the title is accessible.

Starting URL: https://rahulshettyacademy.com/angularPractice/

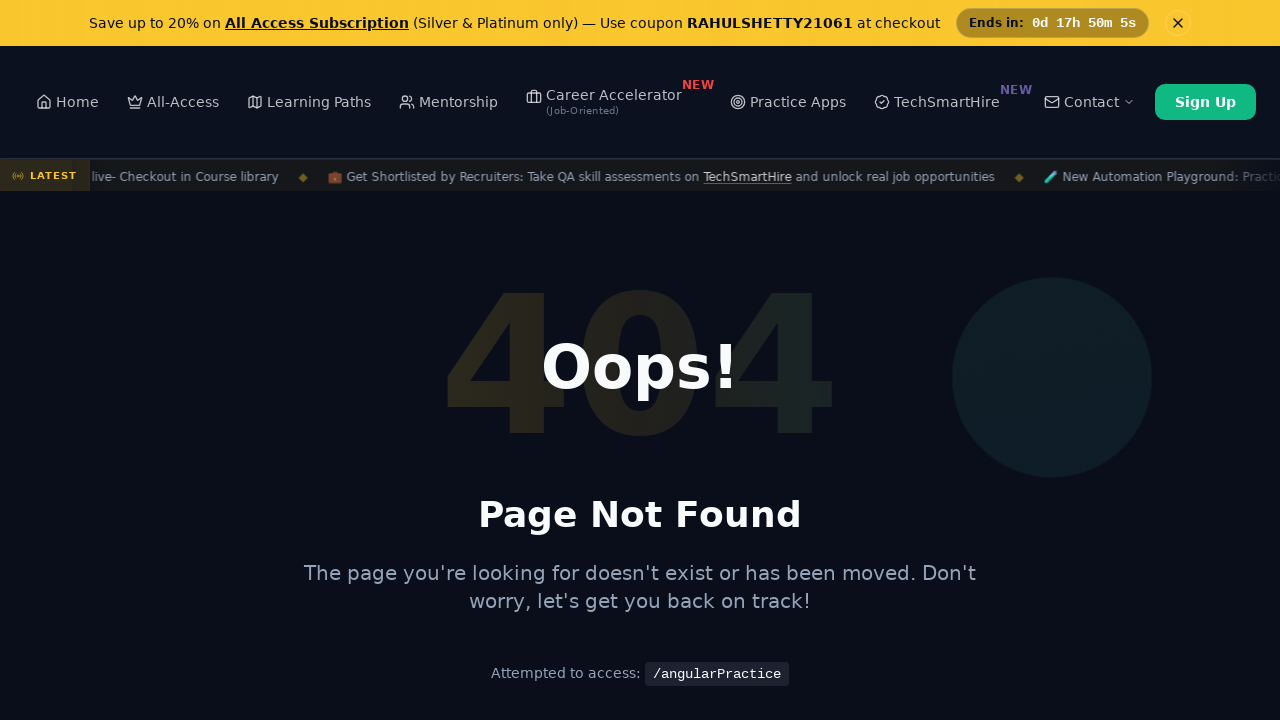

Waited for page to reach domcontentloaded state
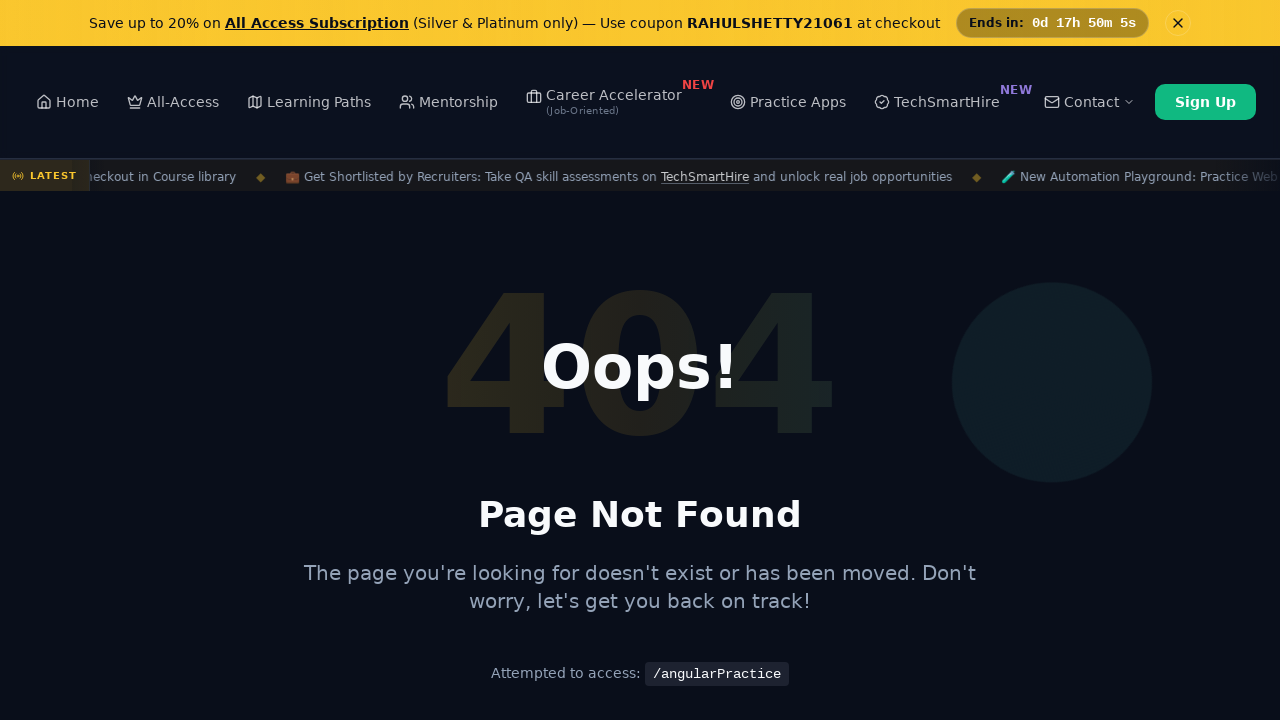

Verified page title is not empty - page loaded successfully
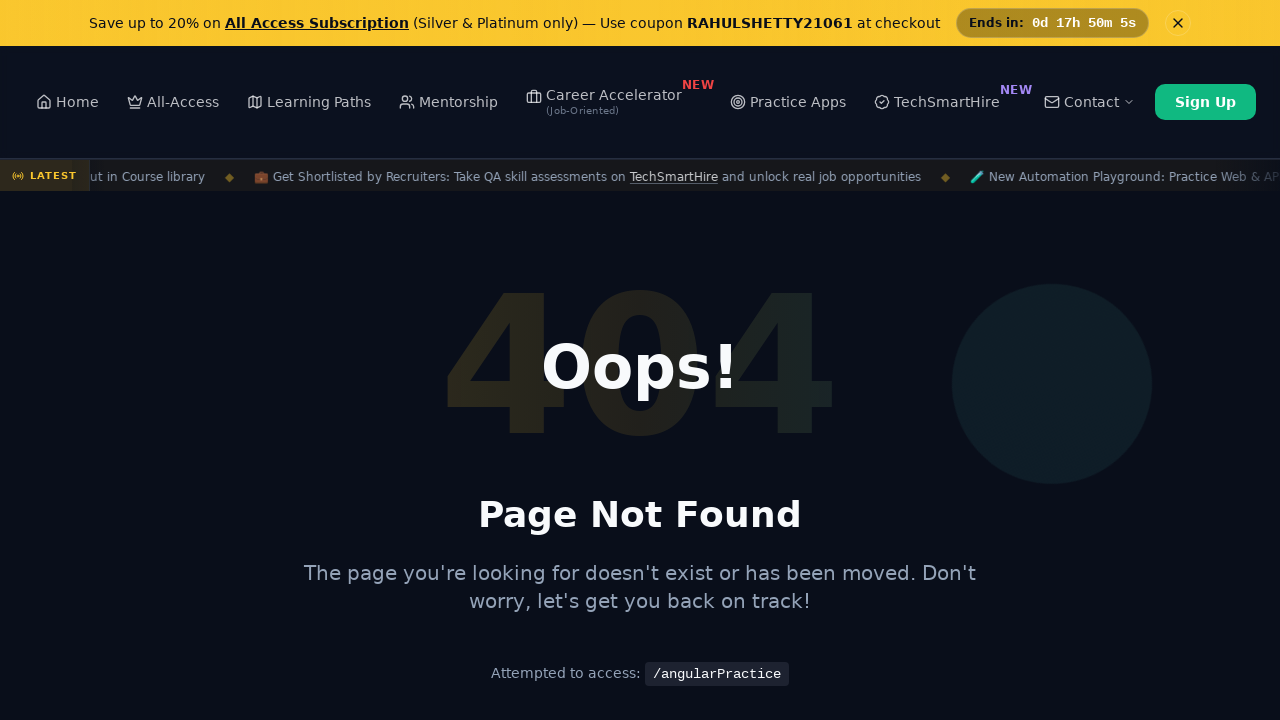

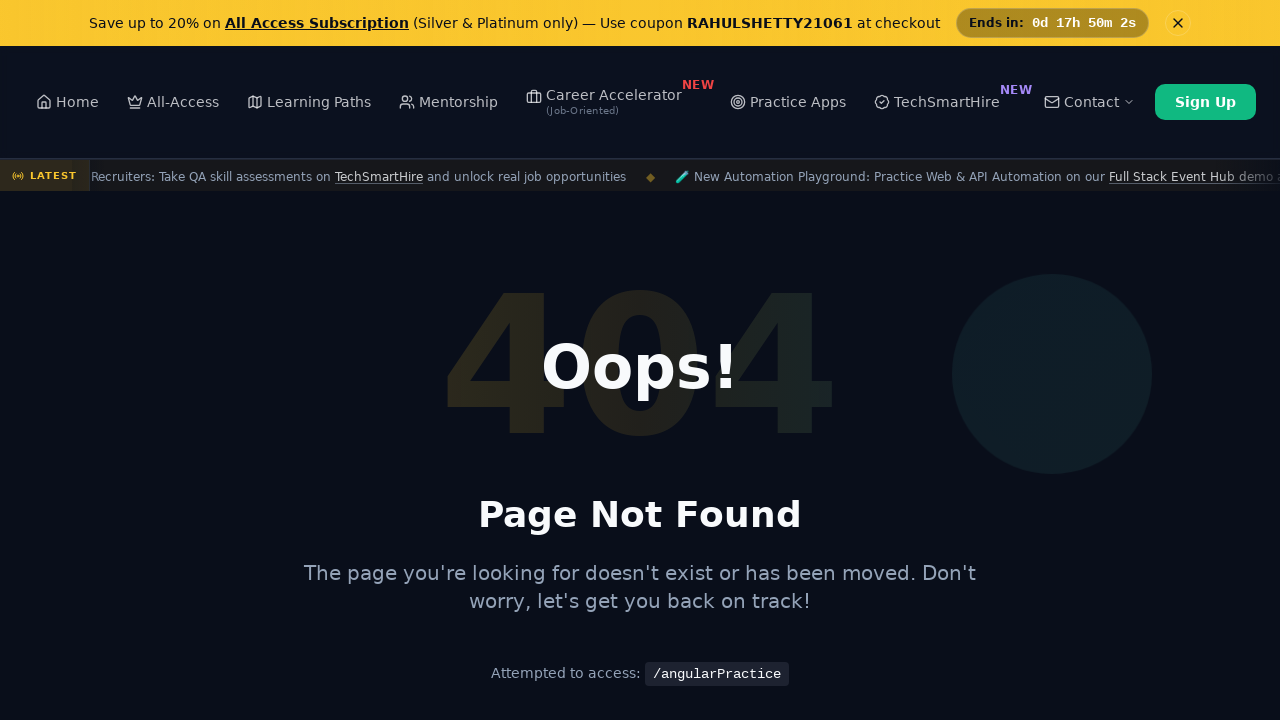